Navigates to the Demo Blaze e-commerce store and verifies that the page title contains "STORE"

Starting URL: https://www.demoblaze.com/

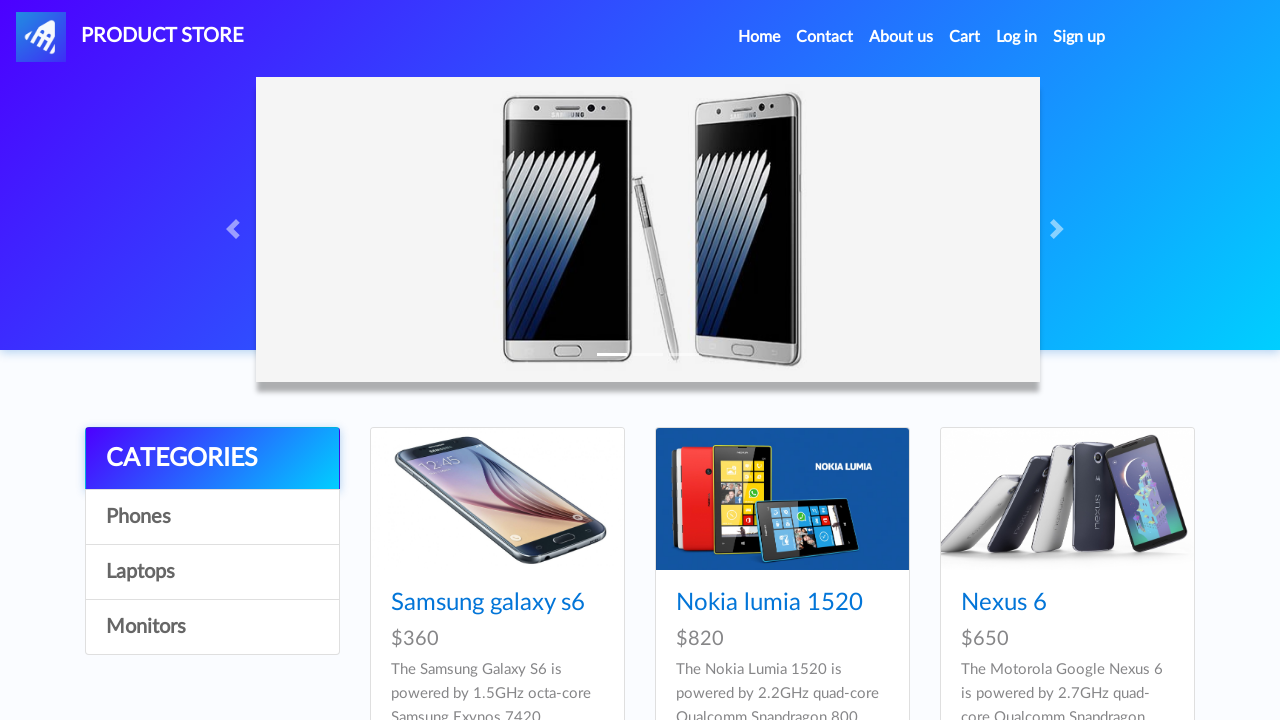

Navigated to Demo Blaze e-commerce store
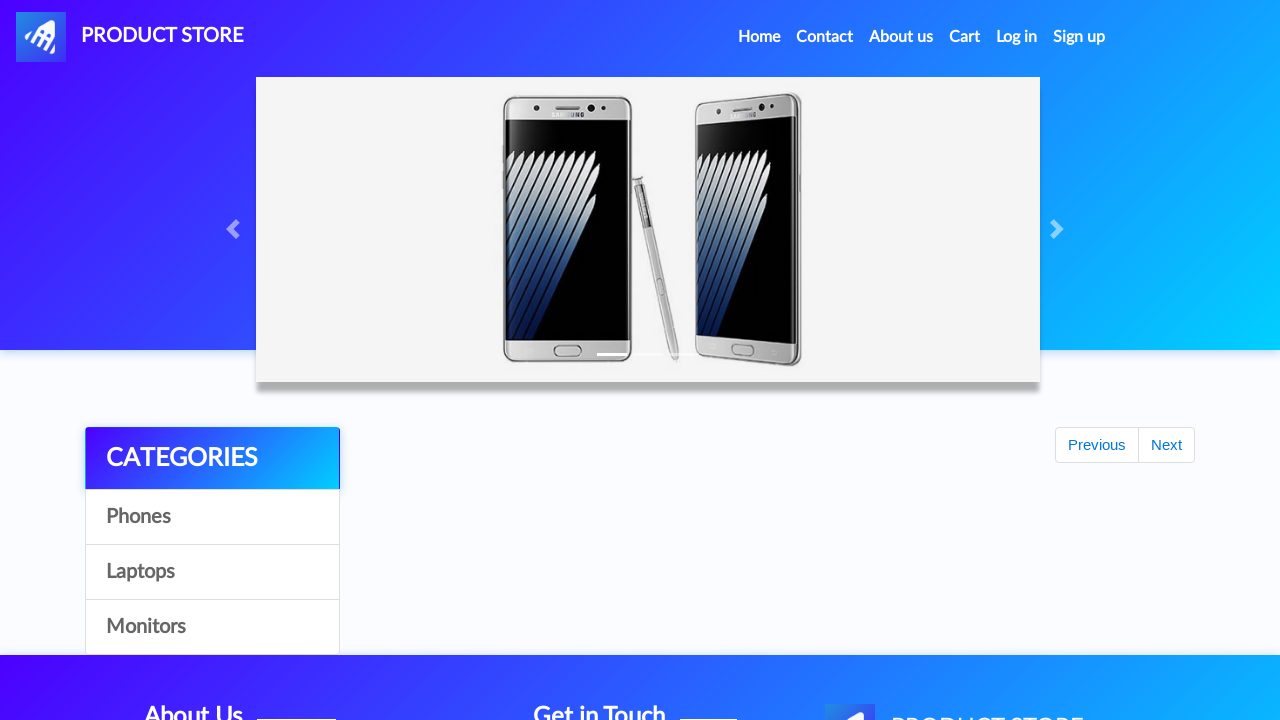

Verified page title contains 'STORE'
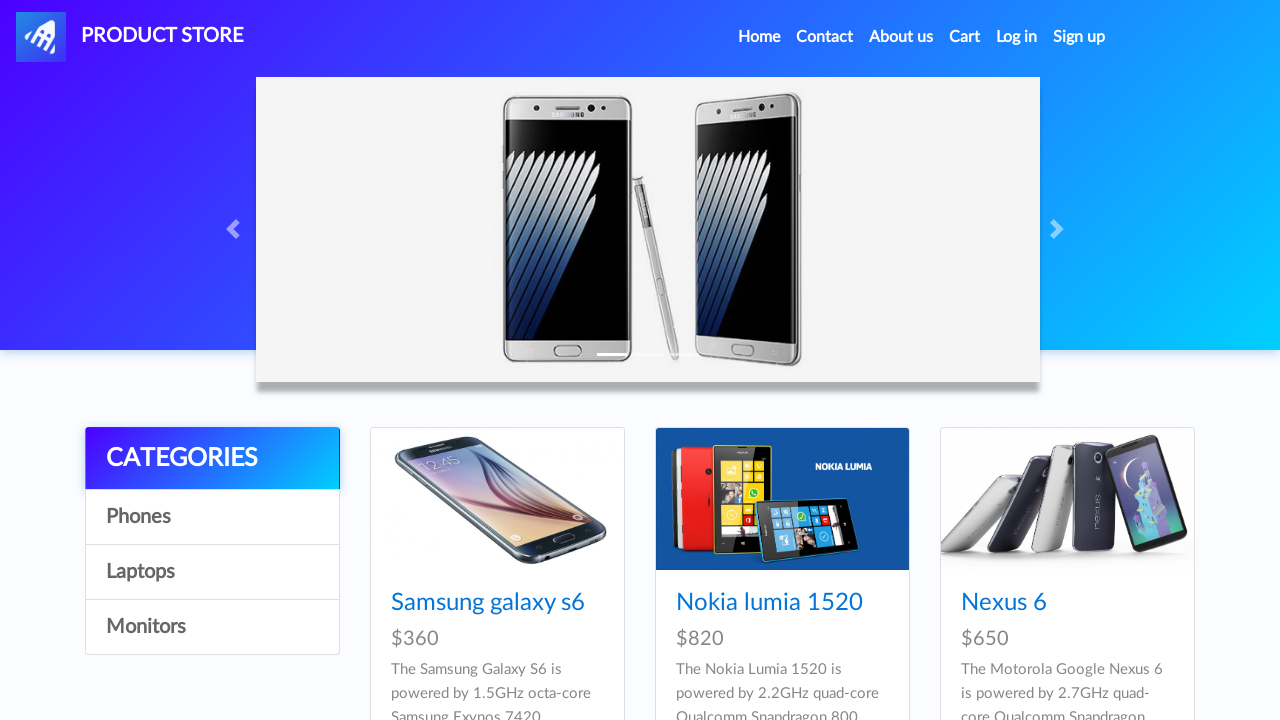

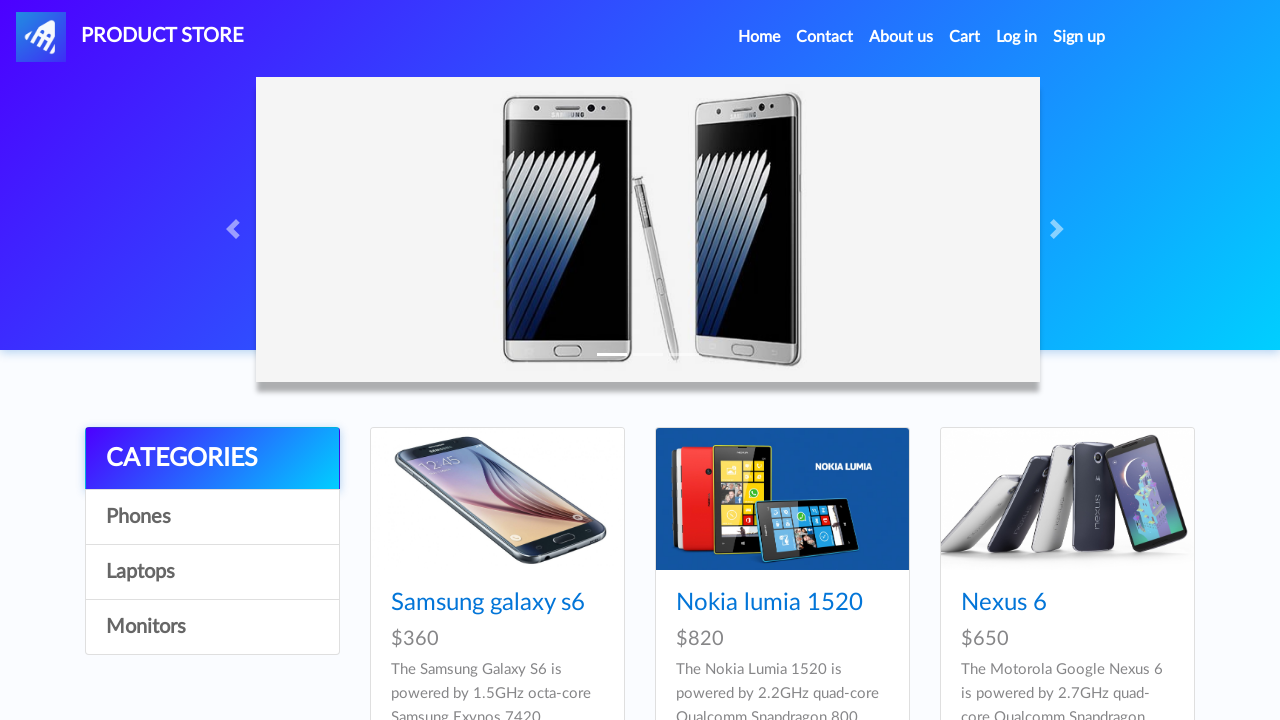